Tests autocomplete dropdown functionality by typing a character in the input field and selecting a specific option from the suggestions that appear.

Starting URL: https://ej2.syncfusion.com/react/demos/#/tailwind3/auto-complete/default

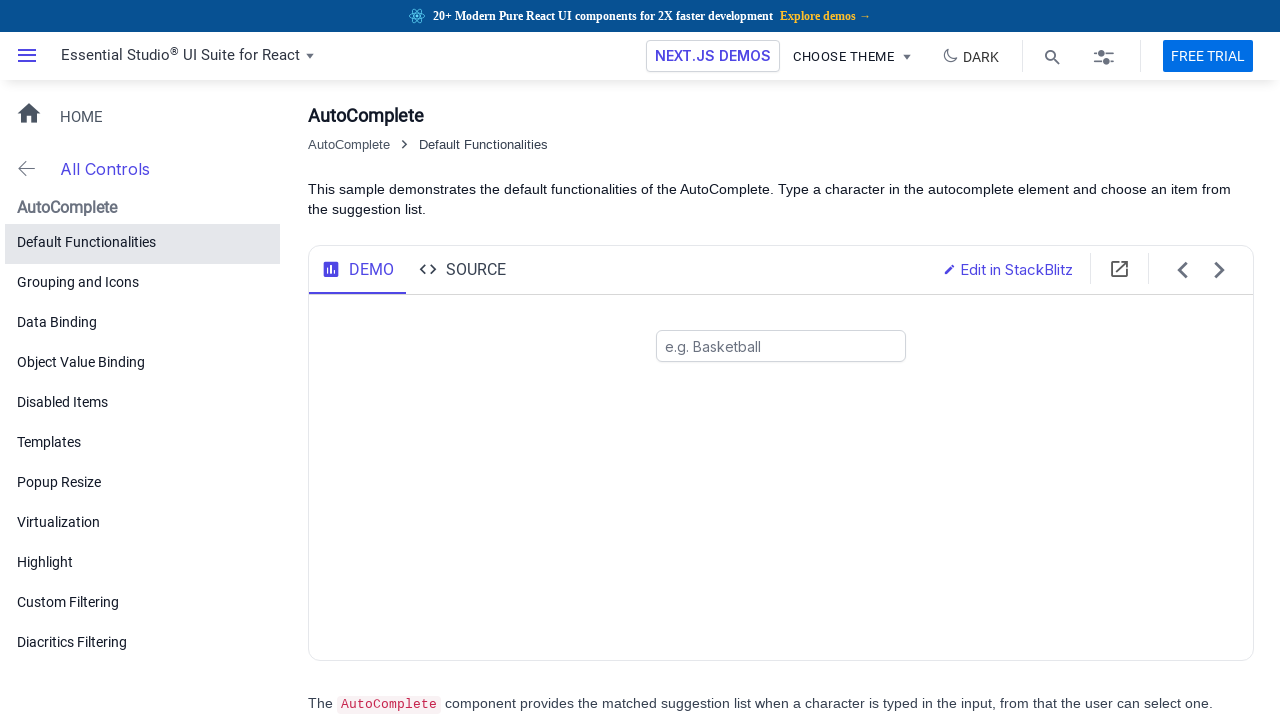

Waited for autocomplete input field to be visible
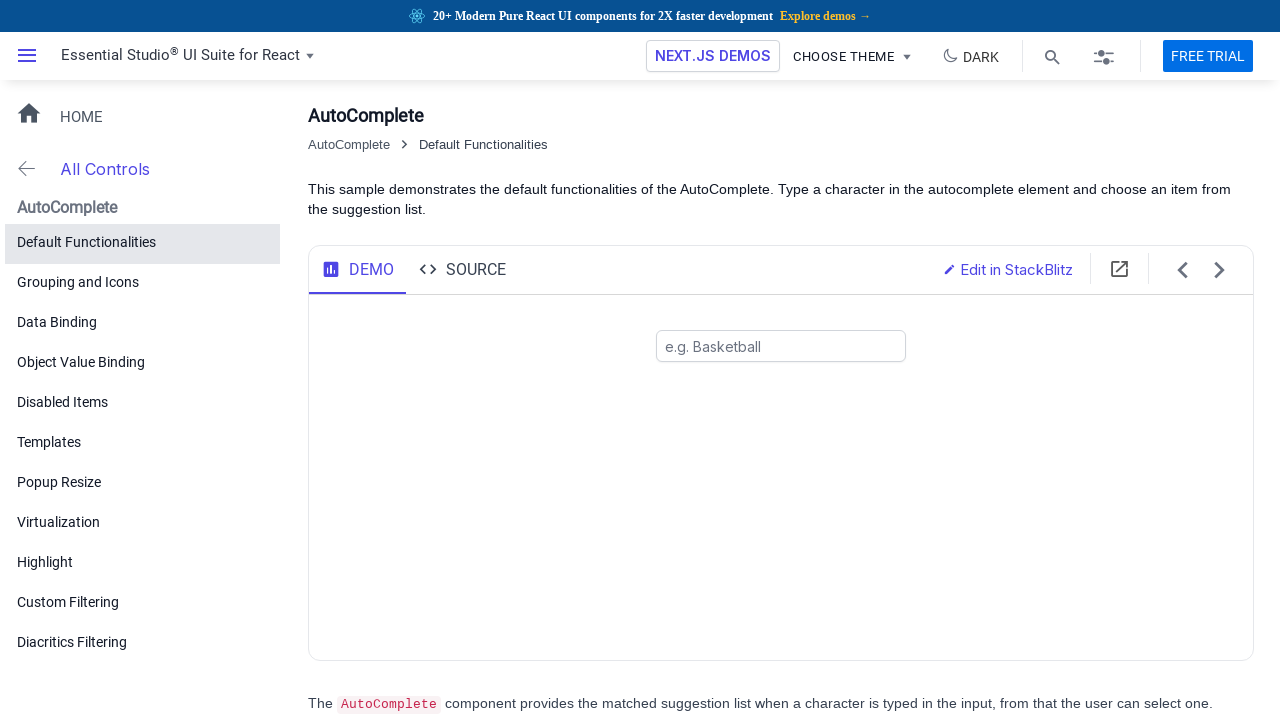

Cleared the autocomplete input field on #games
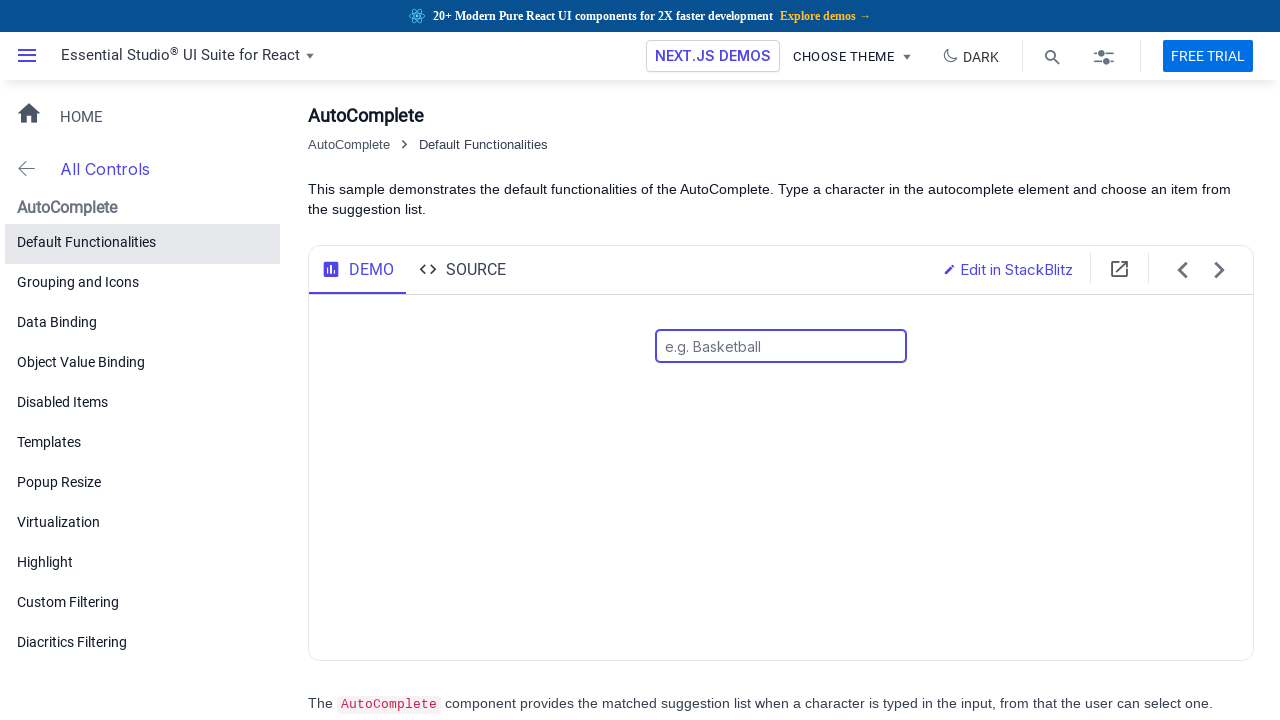

Typed 't' character in the autocomplete input field on #games
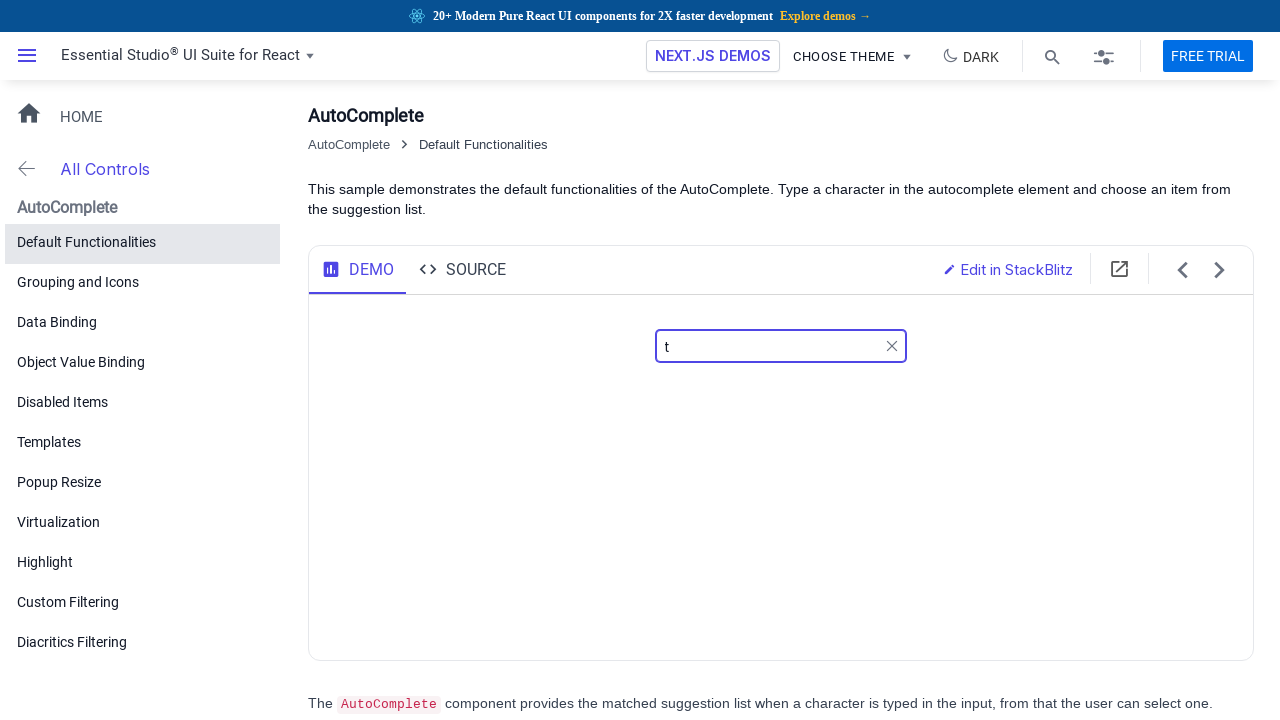

Autocomplete suggestion dropdown appeared with options
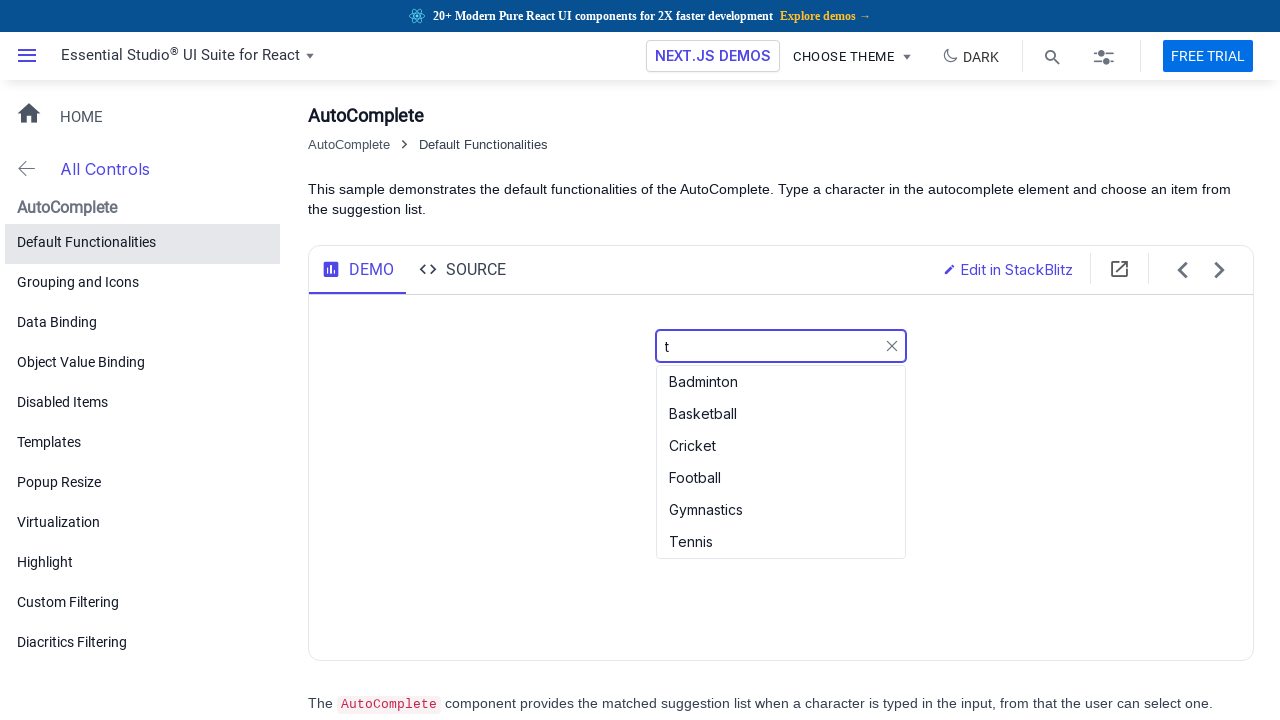

Selected 'Football' option from the autocomplete suggestions at (781, 478) on #games_options li:has-text('Football')
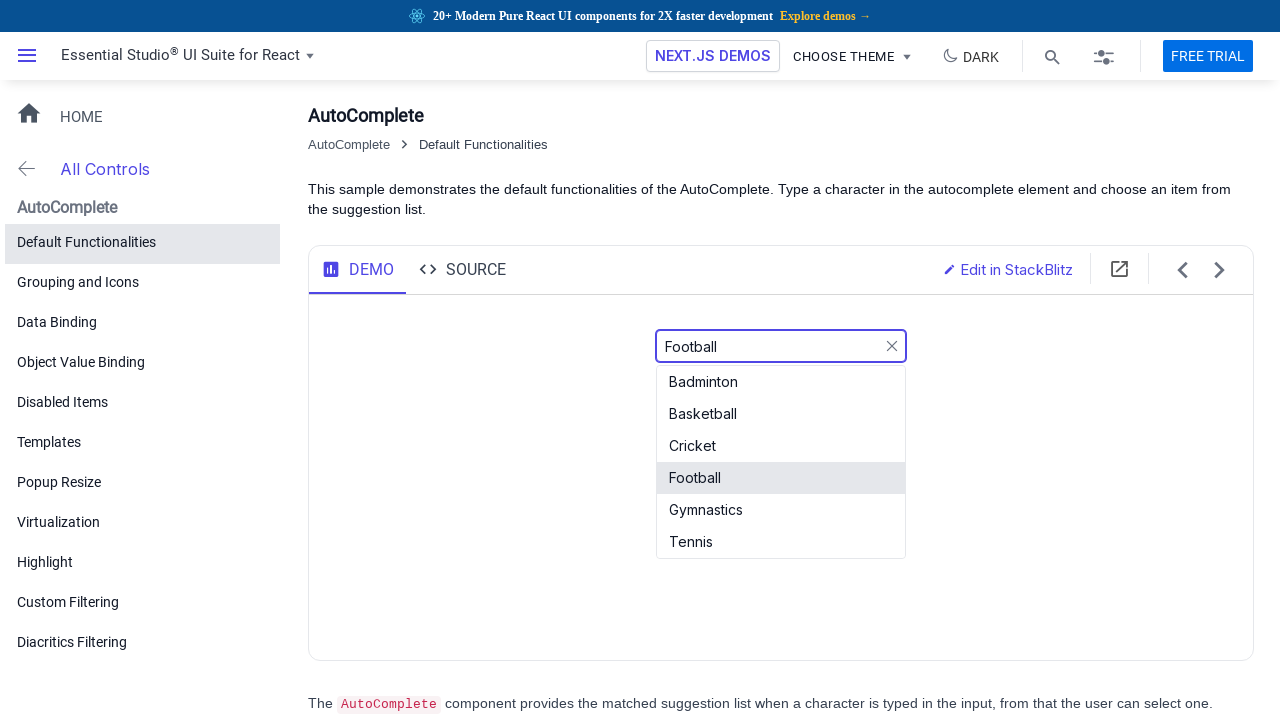

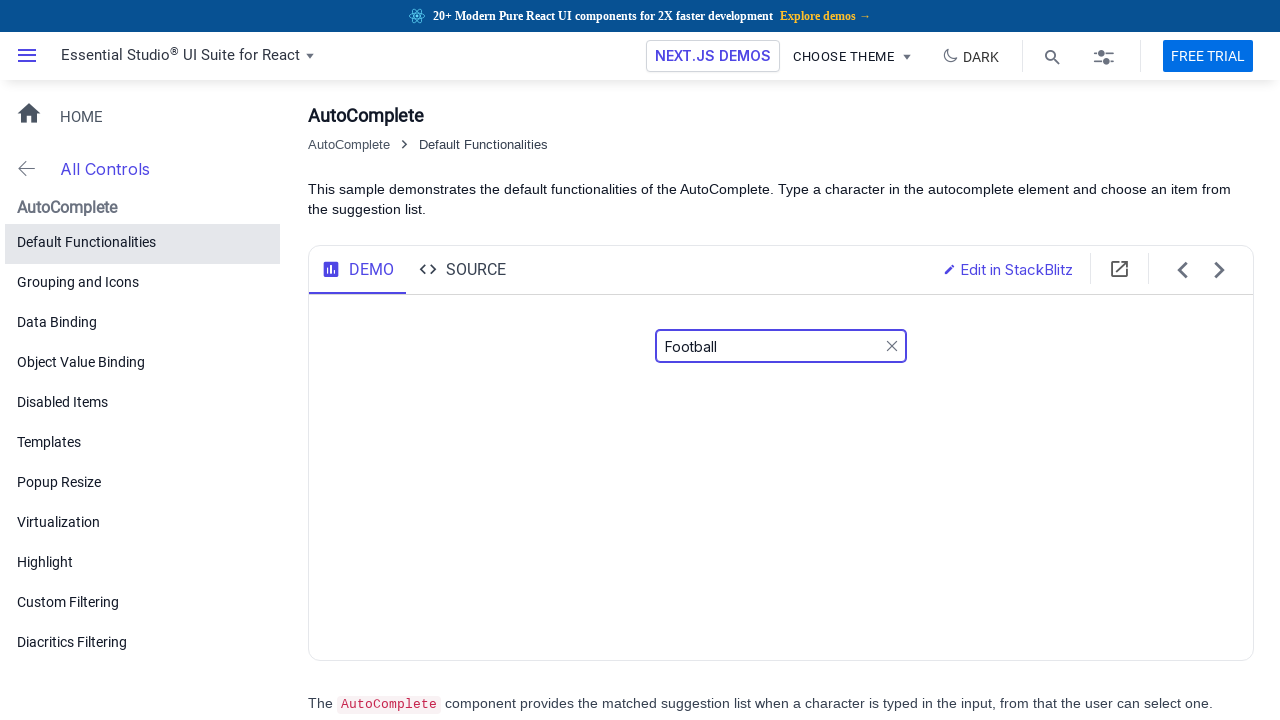